Navigates to Greenstech website, clicks on resume section and then clicks on Model Resume training link

Starting URL: http://greenstech.in/selenium-course-content.html

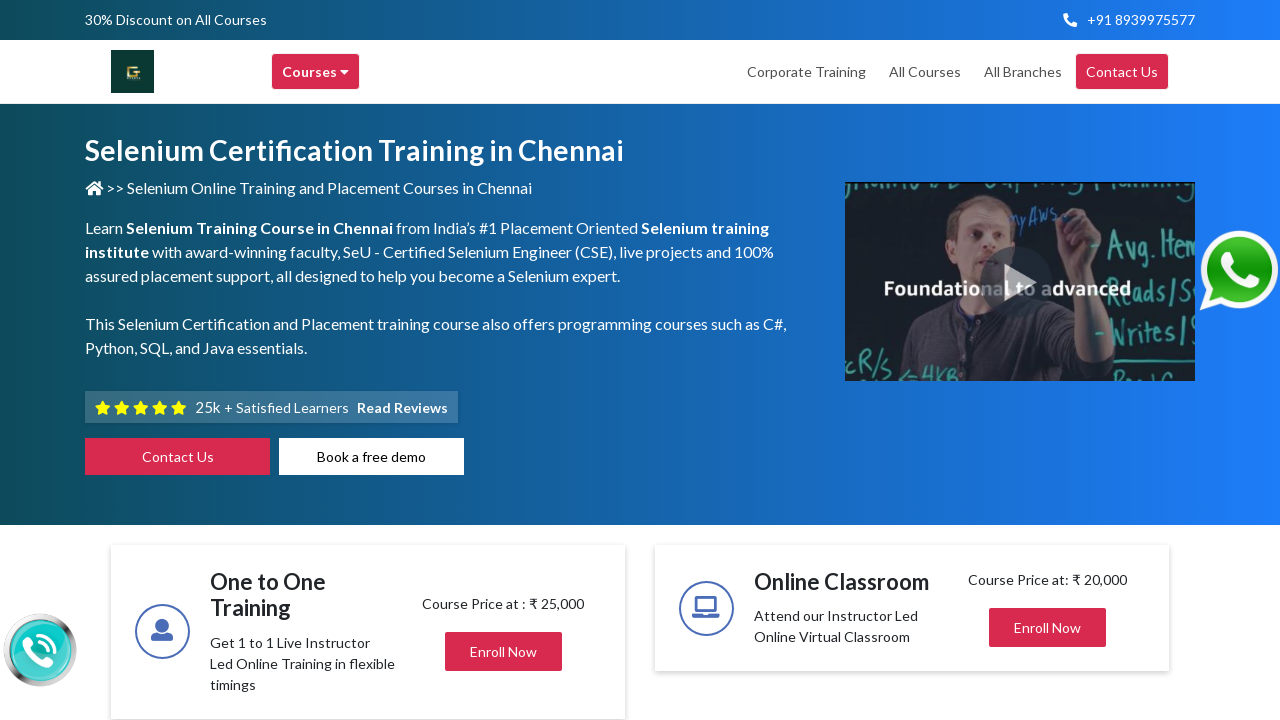

Clicked on resume heading at (1048, 360) on #heading201
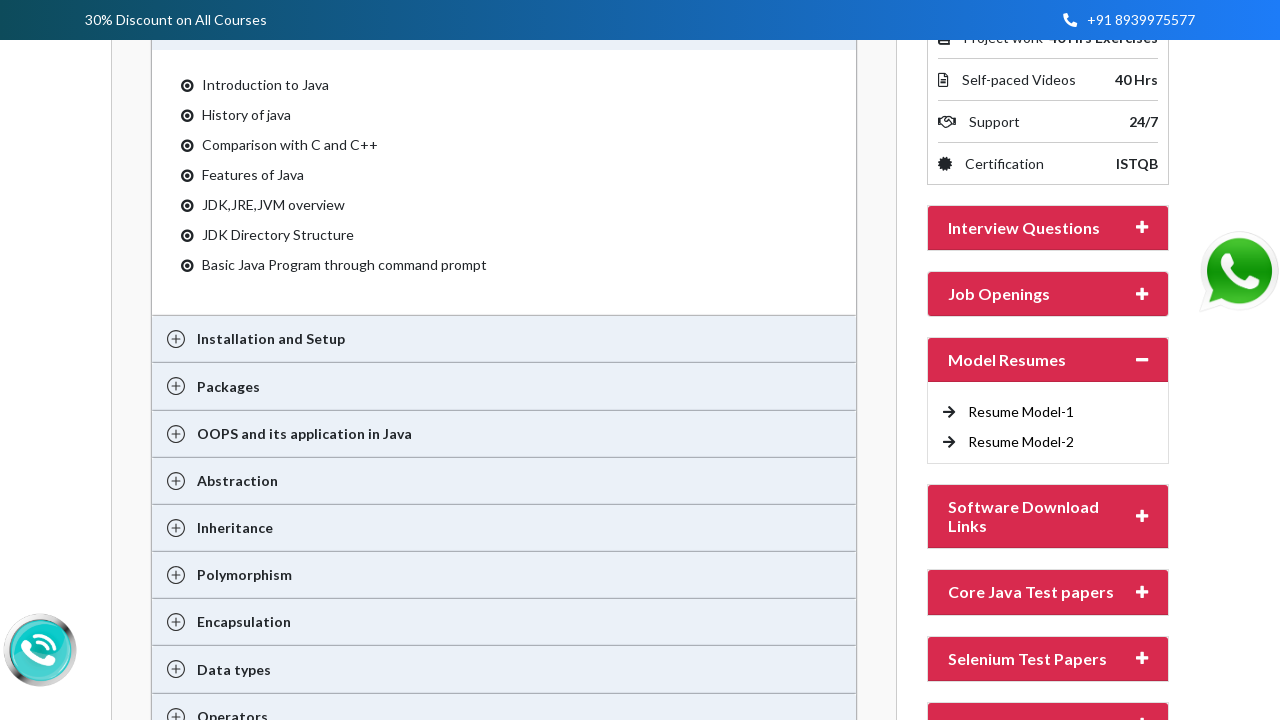

Clicked on Model Resume training link at (1021, 412) on (//a[@title='Model Resume training in chennai'])[1]
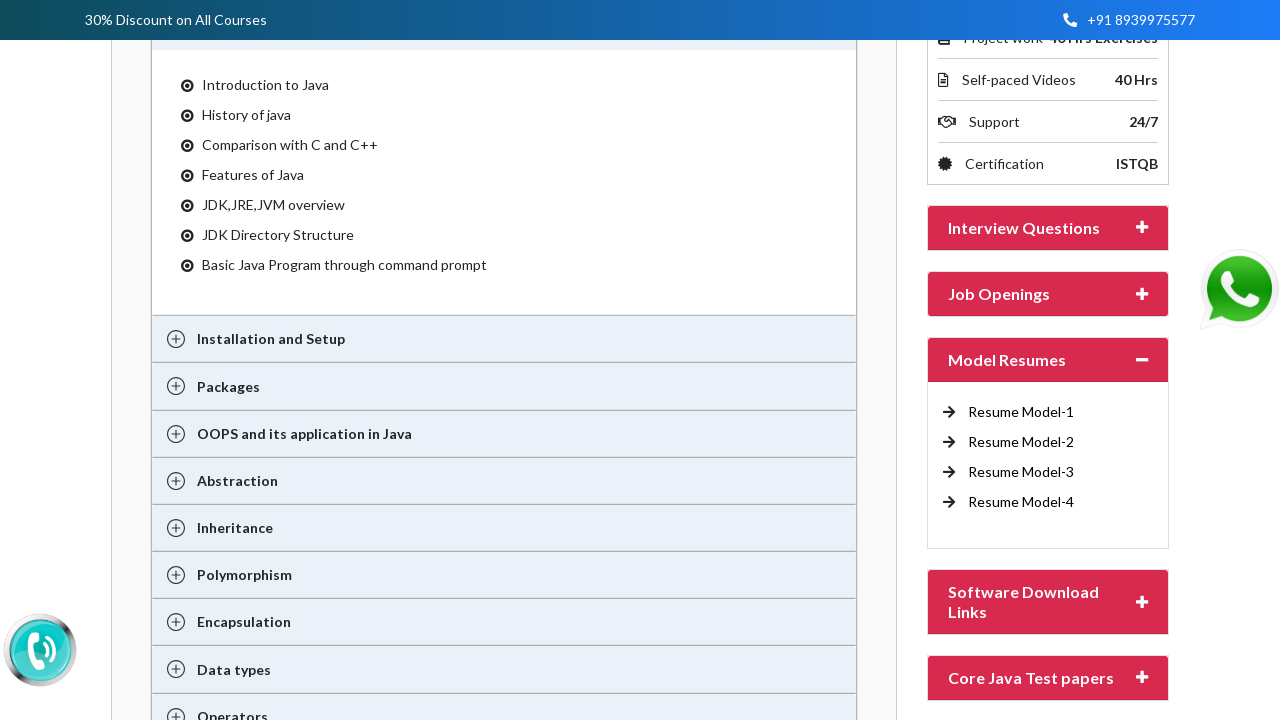

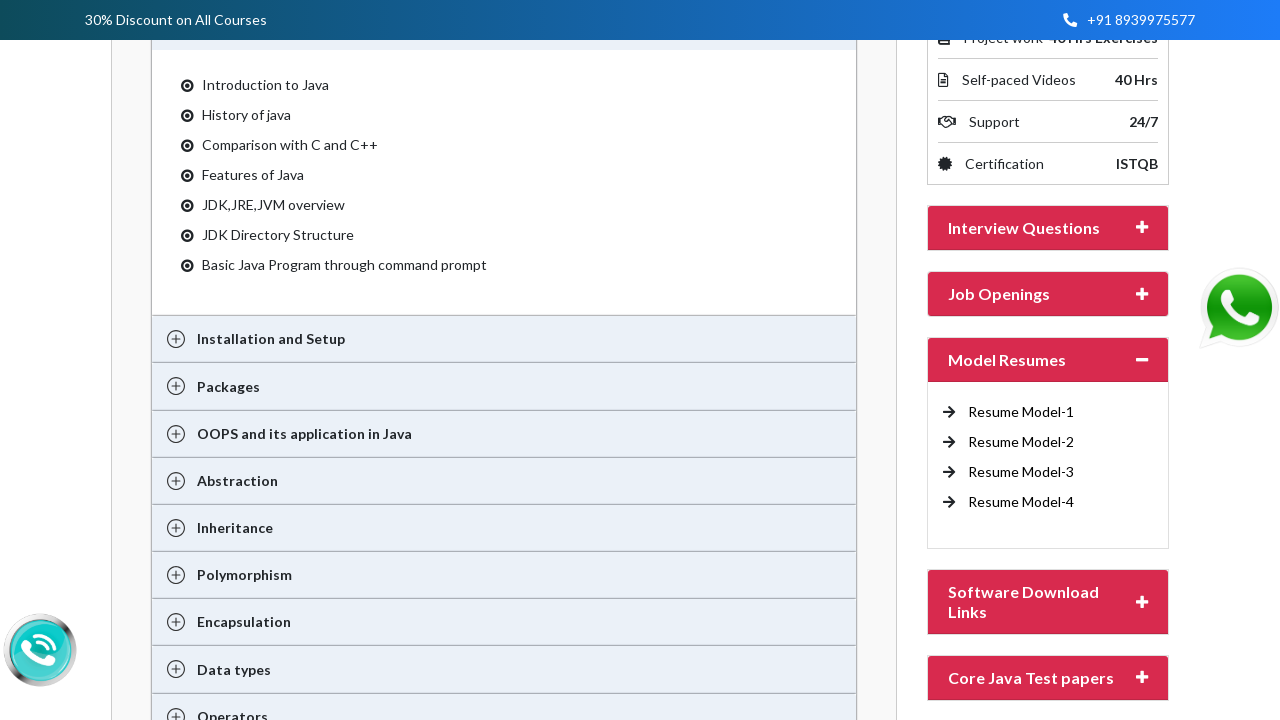